Tests scrolling to a specific element by navigating to vertical scroll page and scrolling until a terms and conditions element is visible

Starting URL: https://demoapps.qspiders.com/

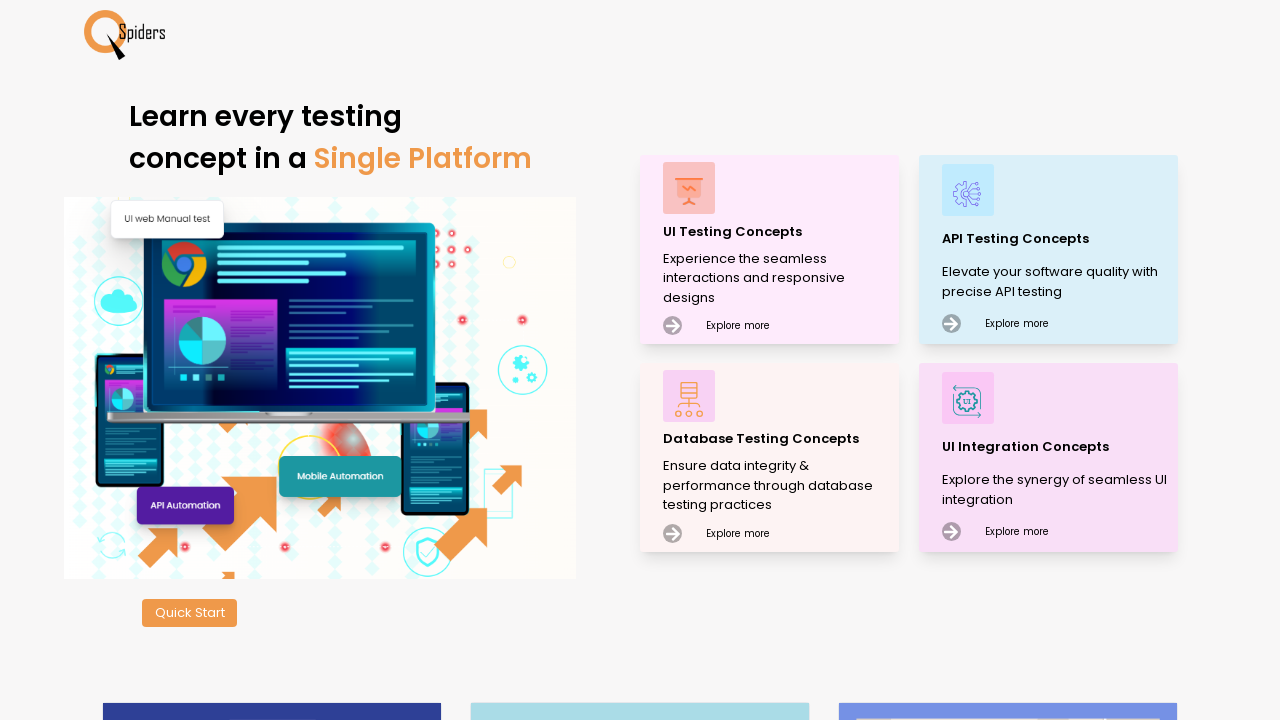

Clicked on UI Testing Concepts at (778, 232) on xpath=//p[text()='UI Testing Concepts']
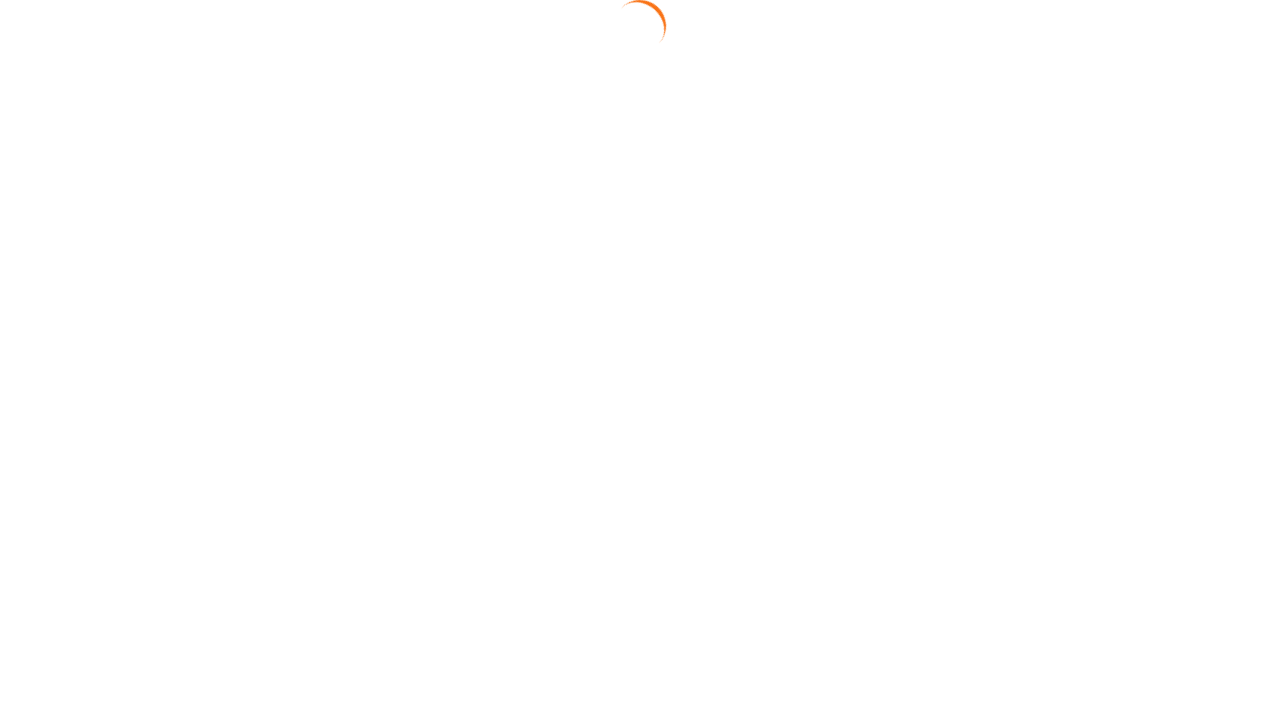

Clicked on Scroll section at (36, 579) on xpath=//section[text()='Scroll']
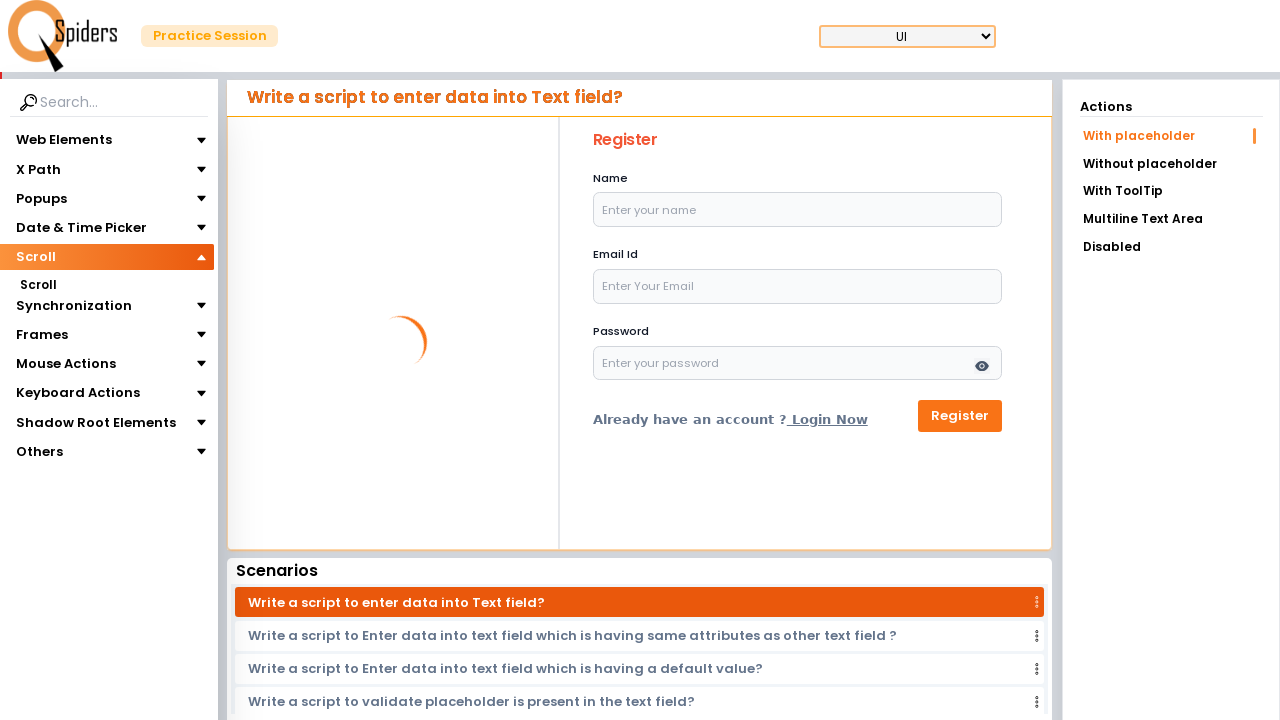

Clicked on Scroll submenu at (38, 285) on xpath=//section[@class='poppins text-[14px]' and text()='Scroll']
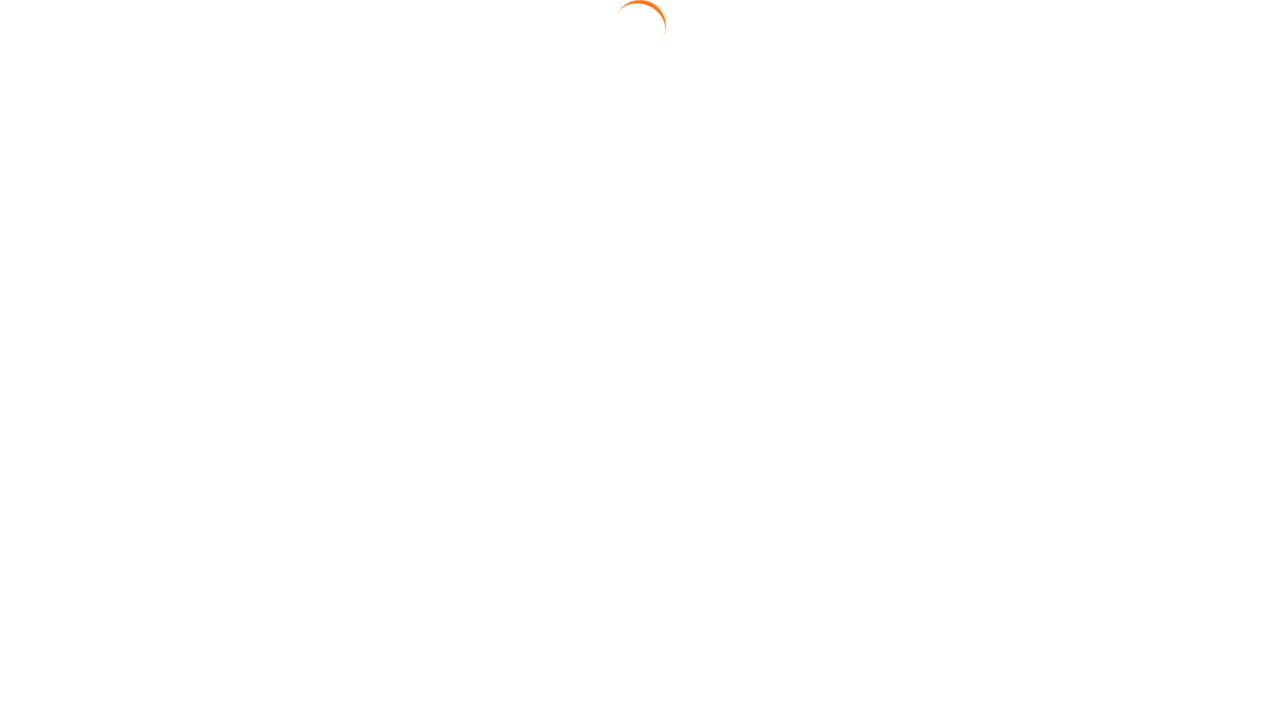

Clicked on Vertical link at (1166, 166) on xpath=//a[text()='Vertical']
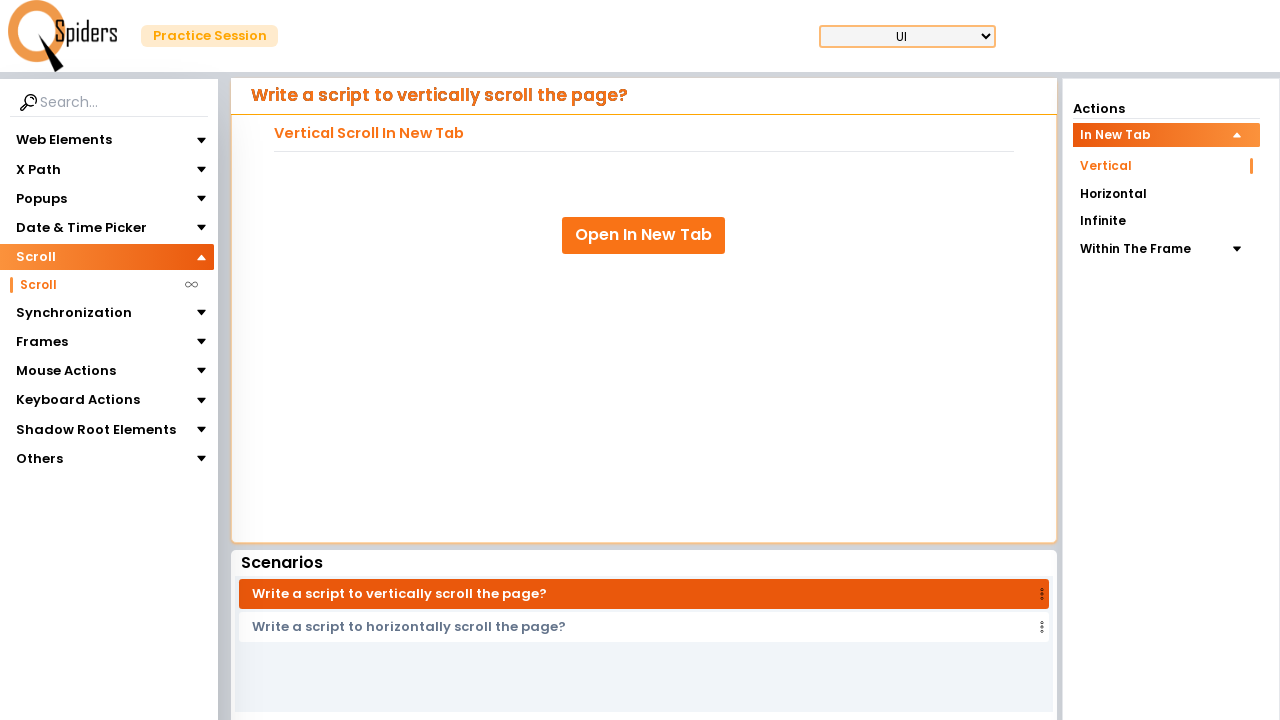

Clicked Open In New Tab link at (644, 235) on xpath=//a[text()='Open In New Tab']
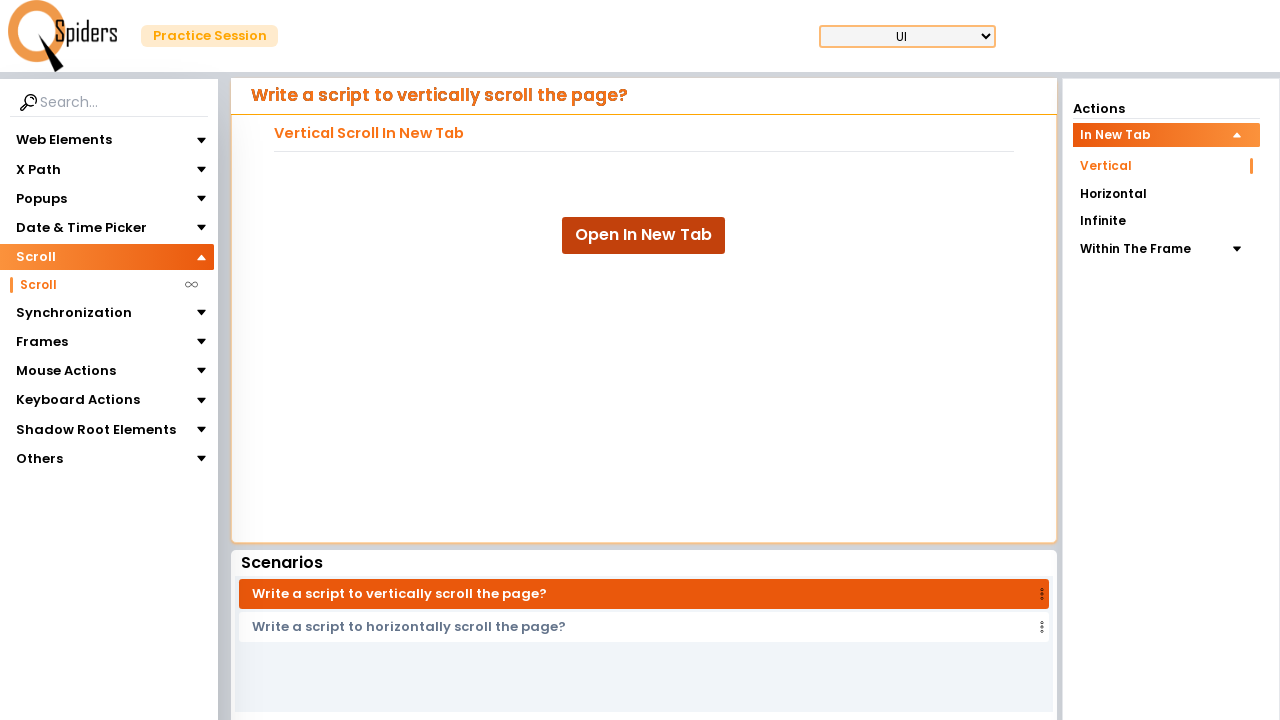

Switched to new tab and waited for page load
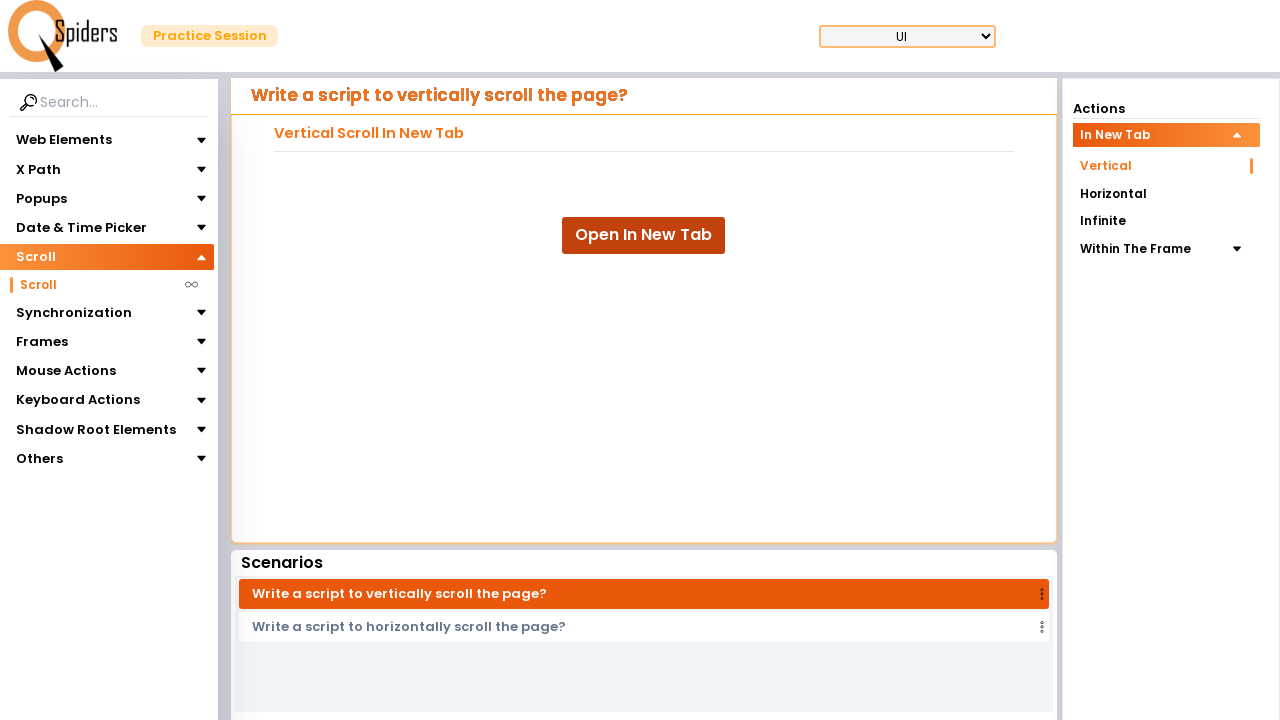

Scrolled to terms and conditions element
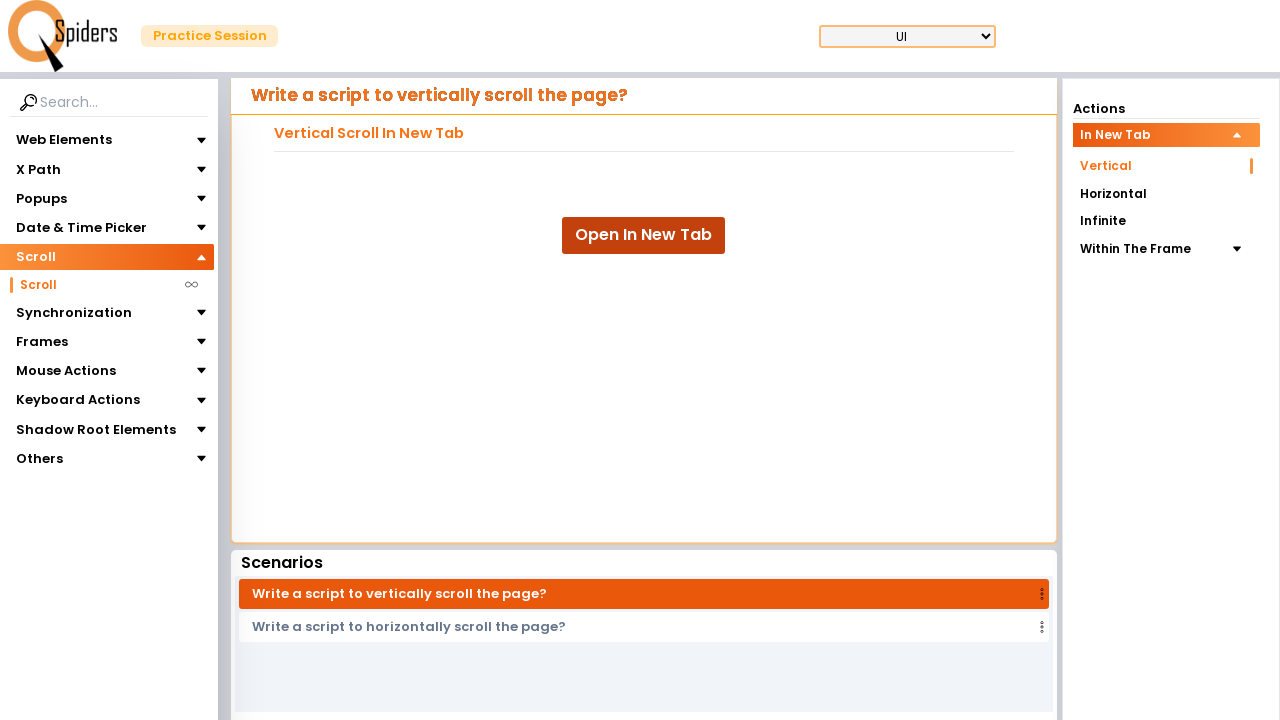

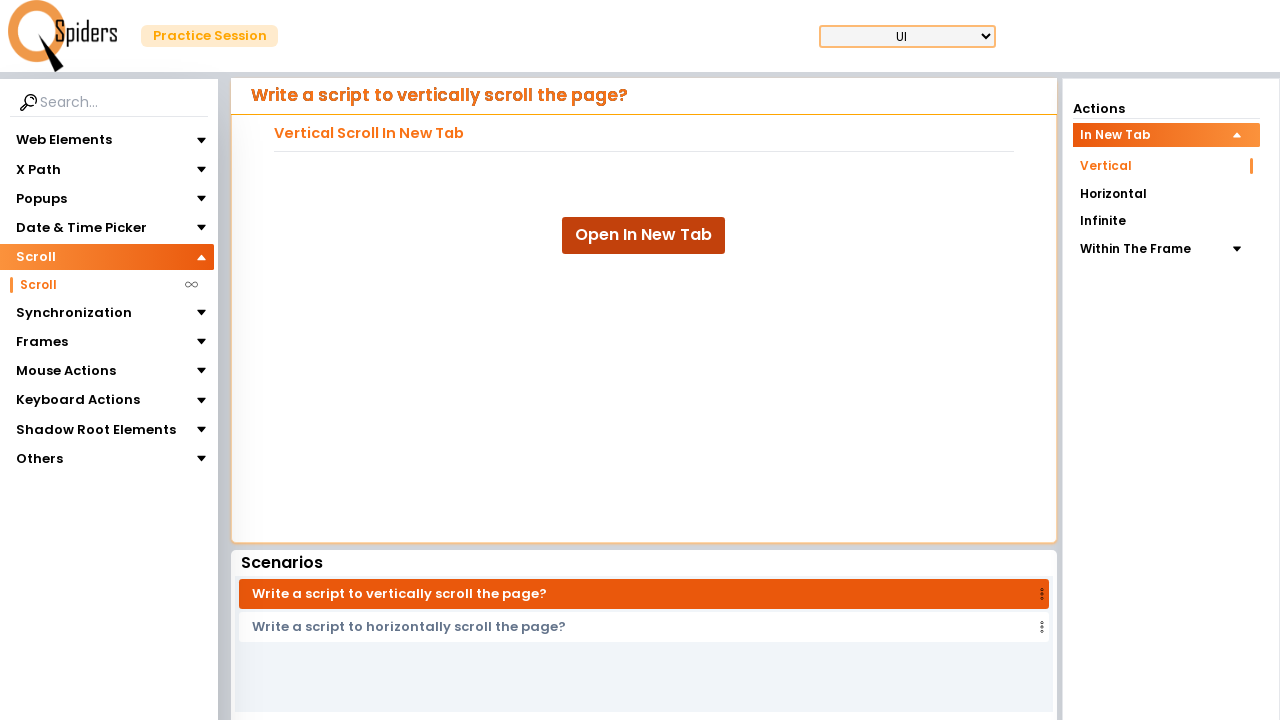